Opens two e-commerce demo websites in separate browser tabs and maximizes the window to verify basic navigation functionality.

Starting URL: https://demo.nopcommerce.com/

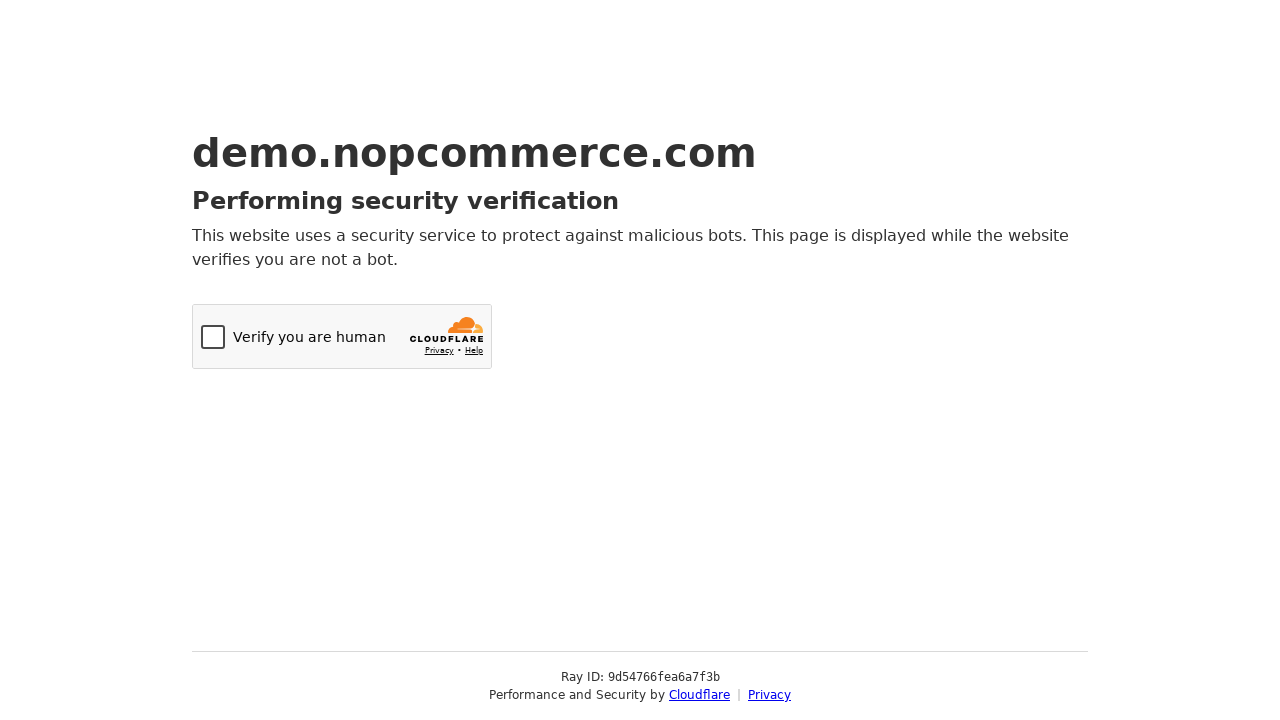

Opened a new browser tab
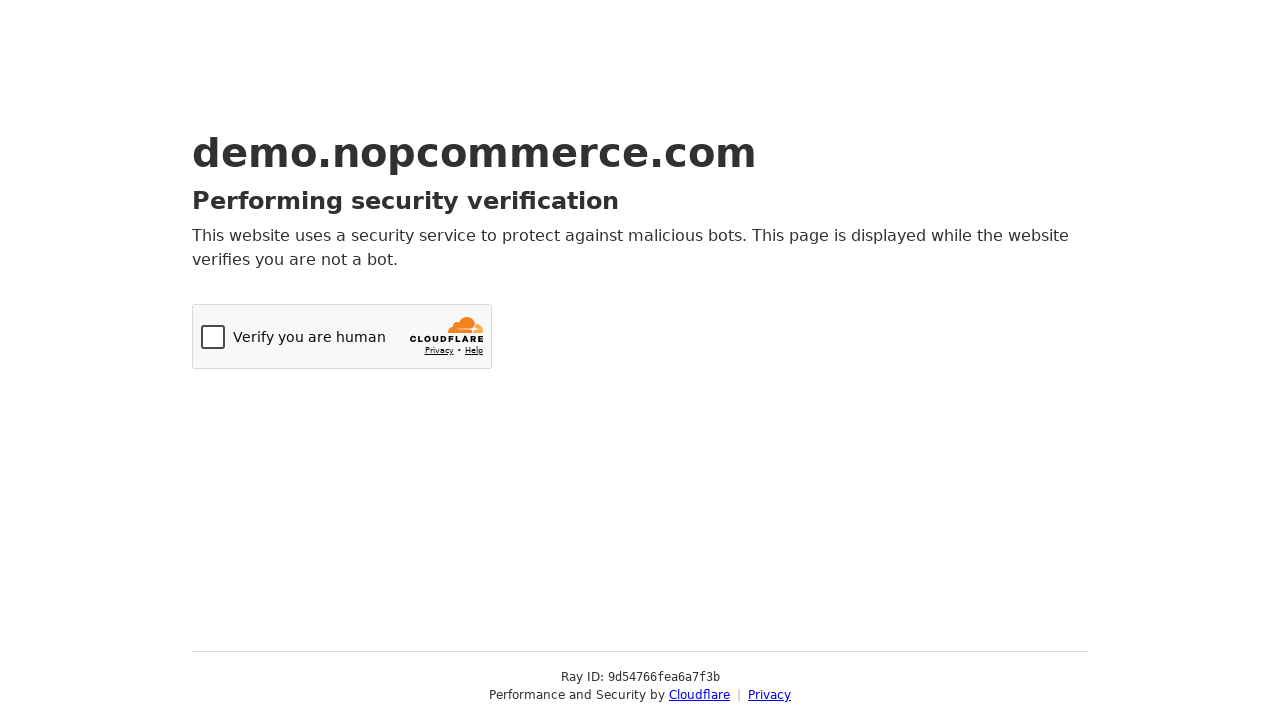

Navigated to OpenCart demo website in new tab
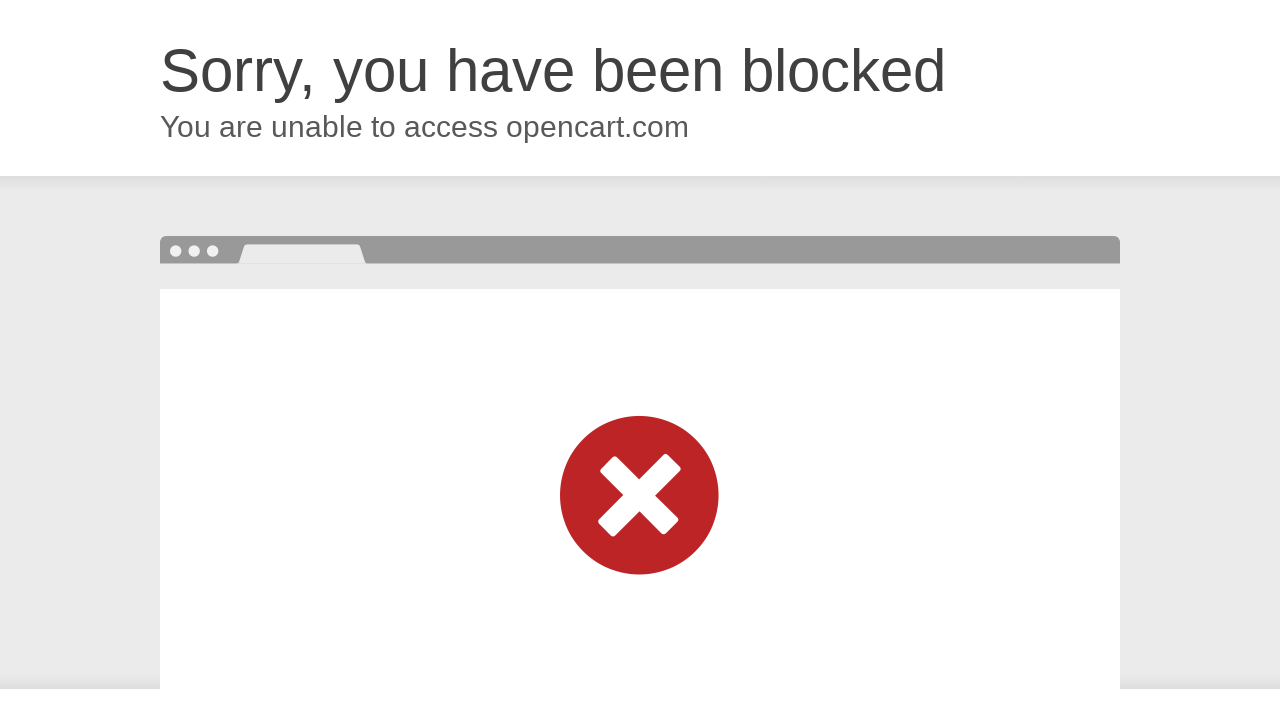

Maximized viewport to 1920x1080 on first tab (nopcommerce)
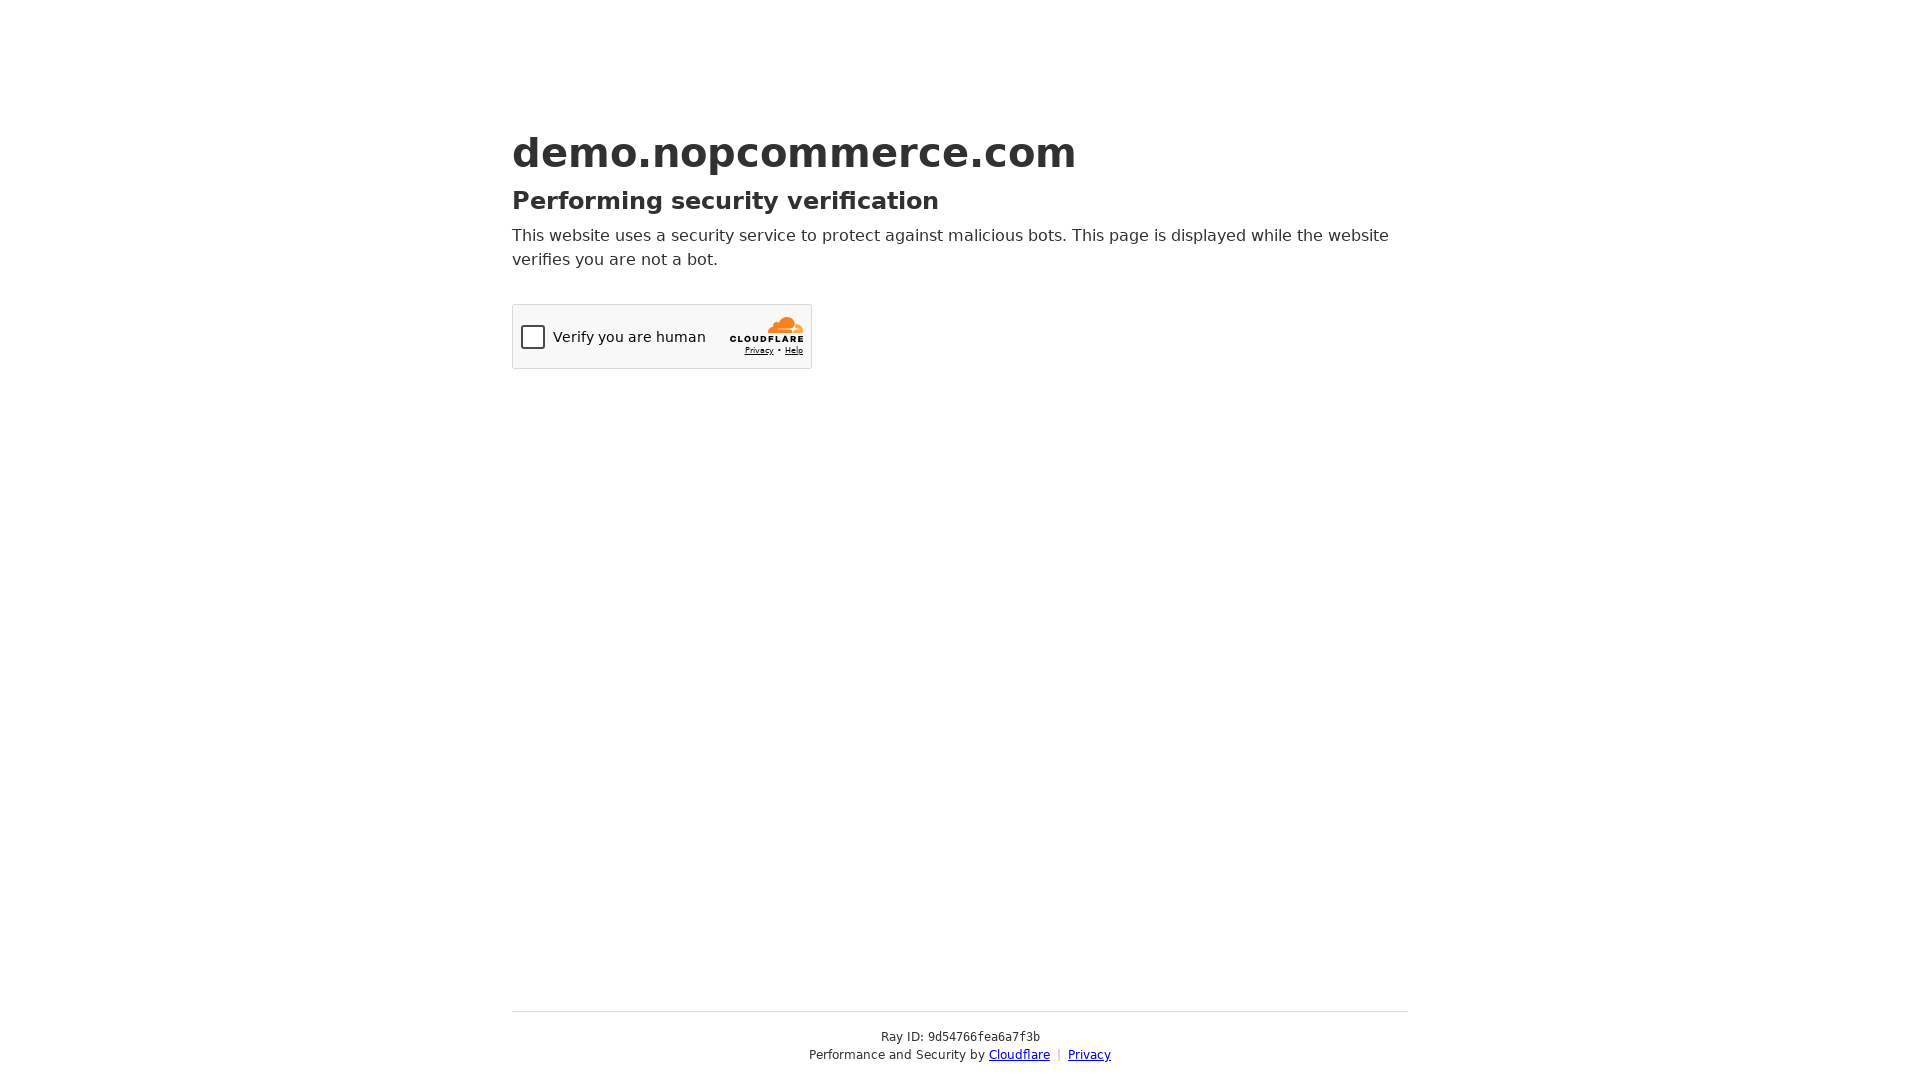

Maximized viewport to 1920x1080 on second tab (opencart)
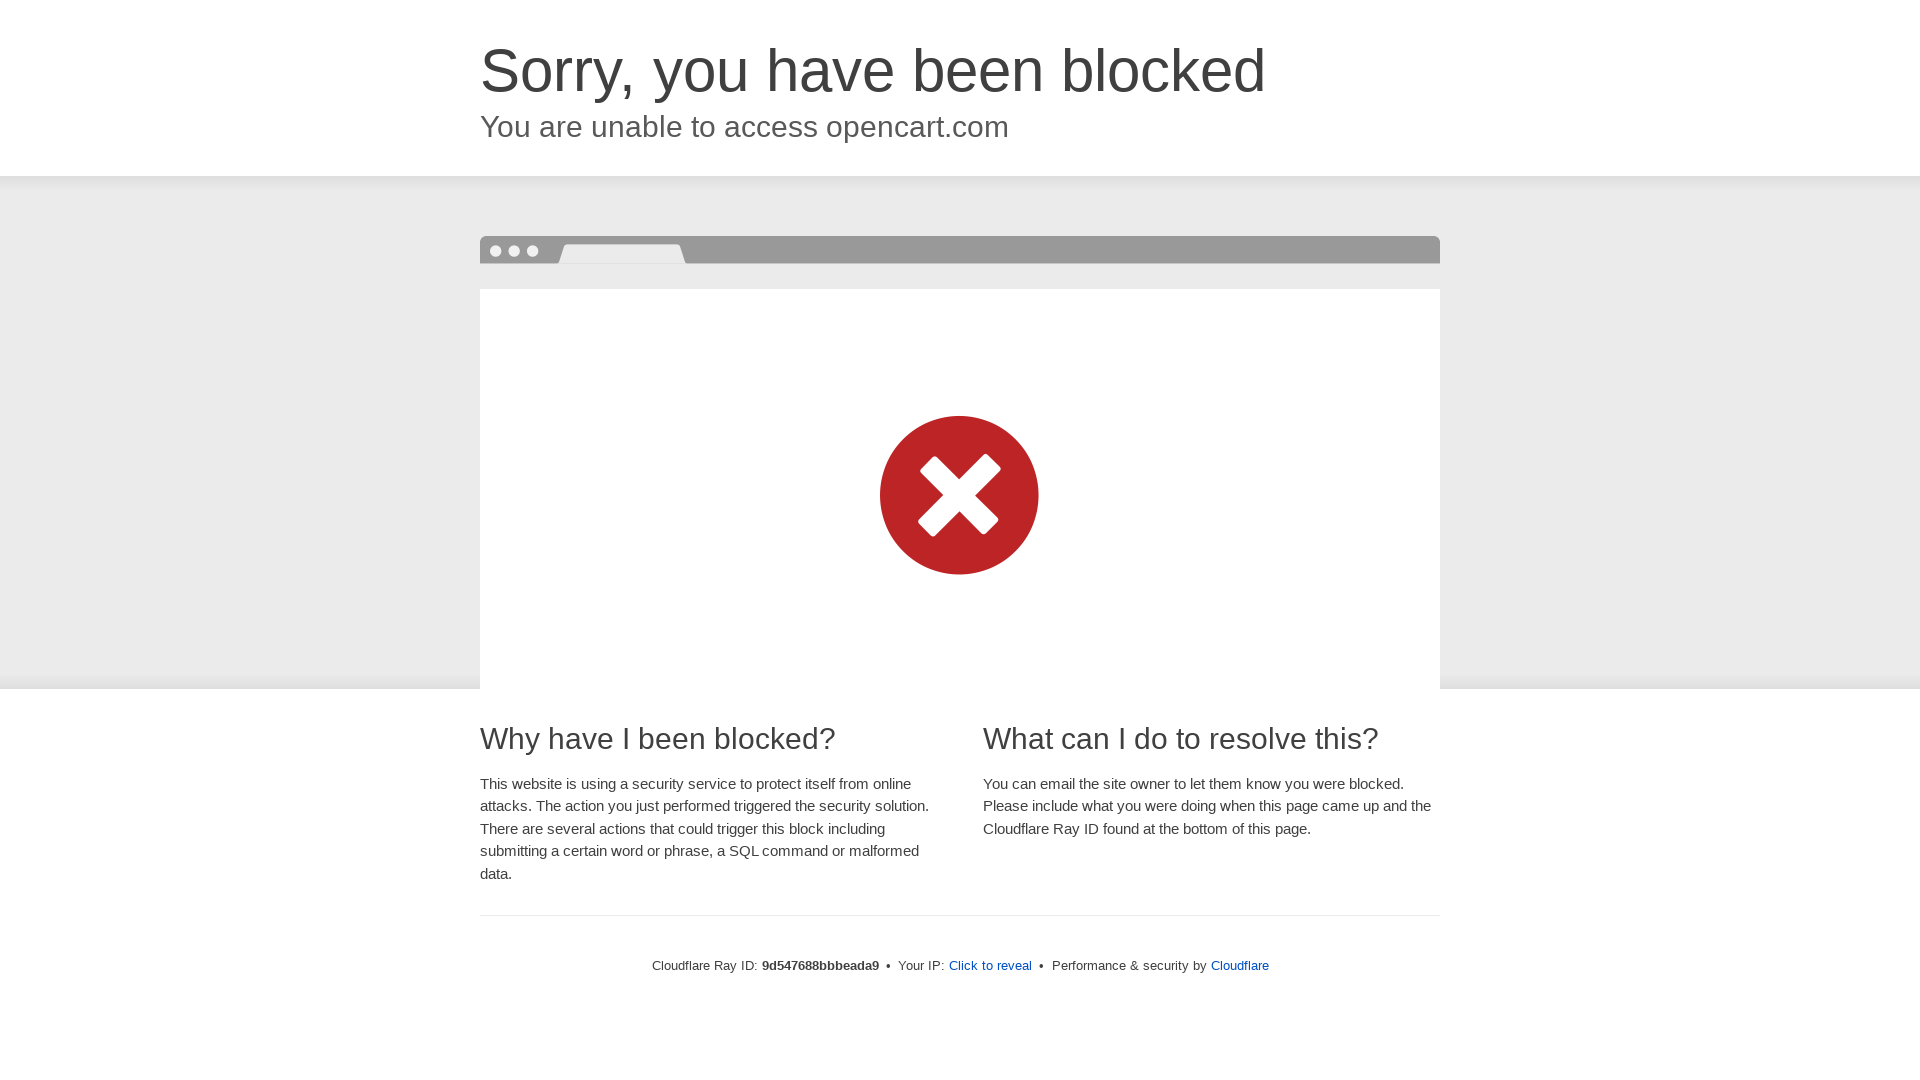

First tab (nopcommerce) fully loaded
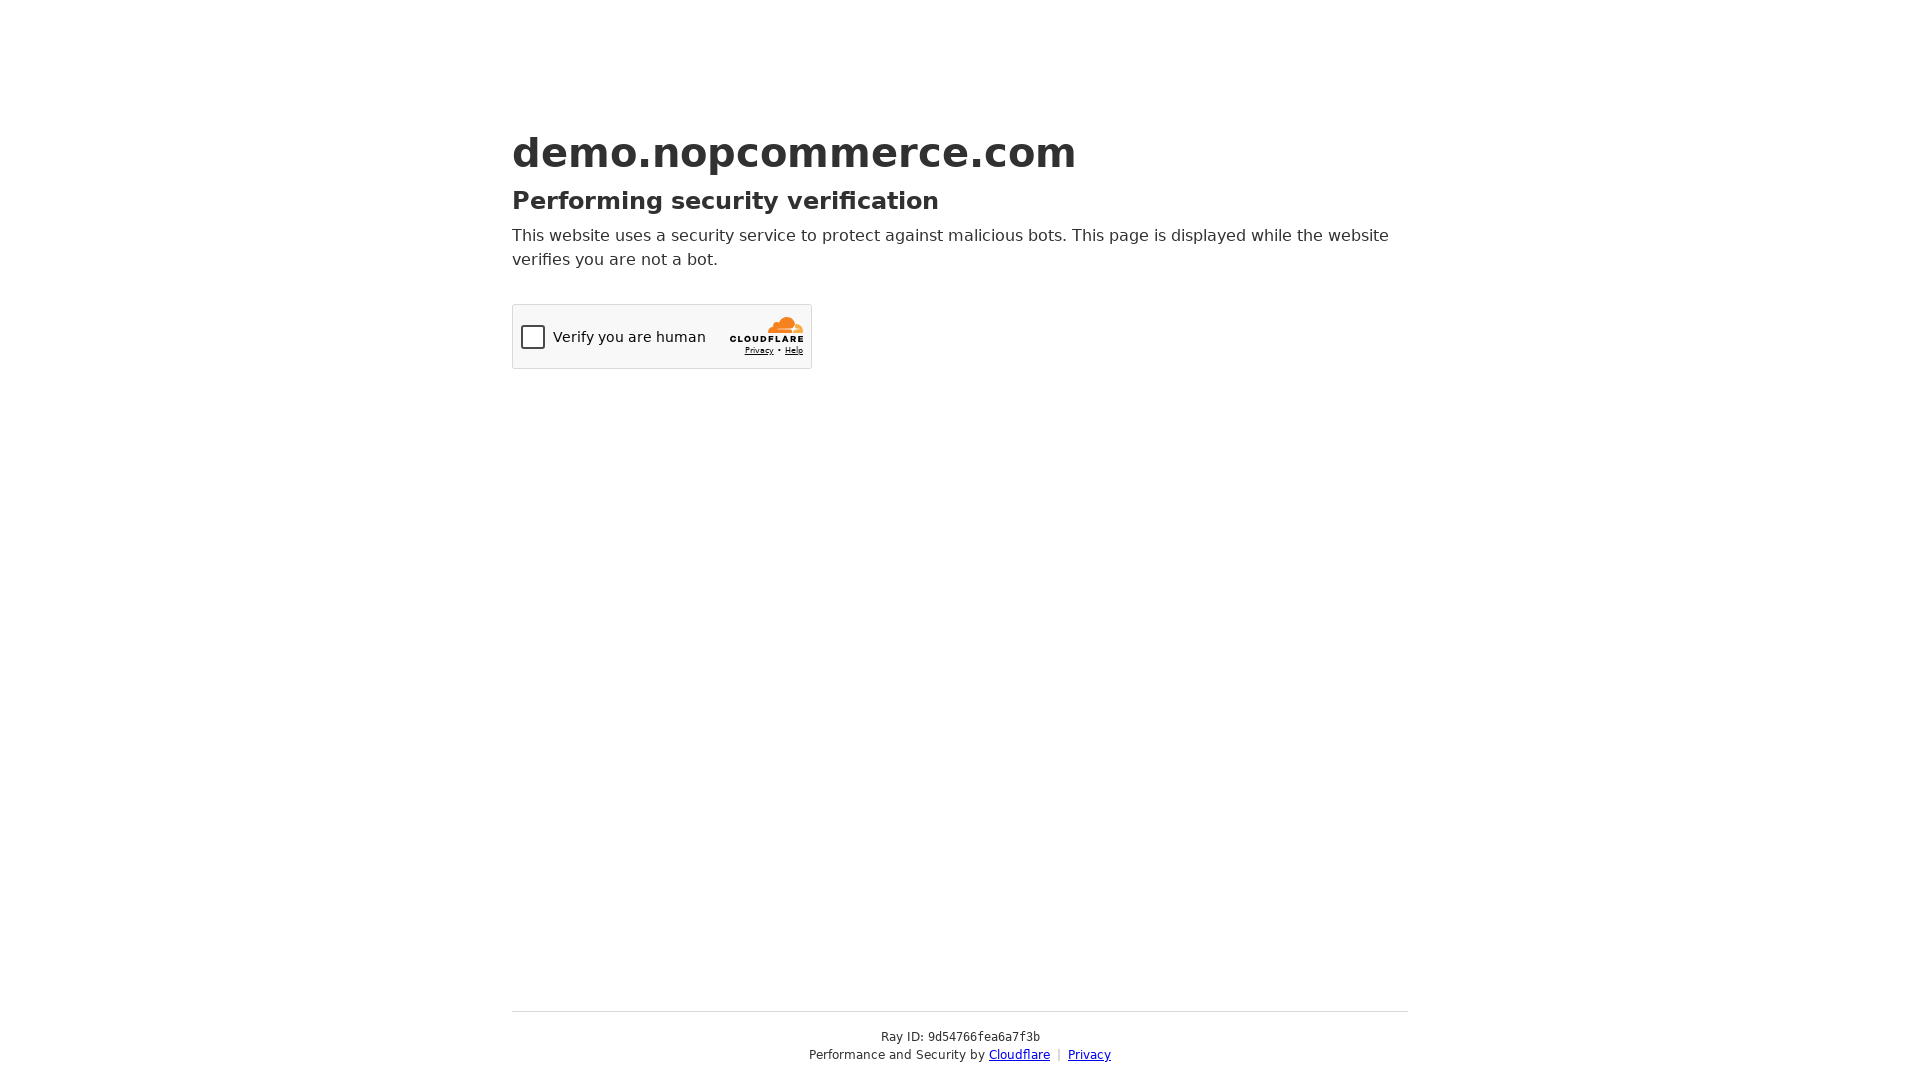

Second tab (opencart) fully loaded
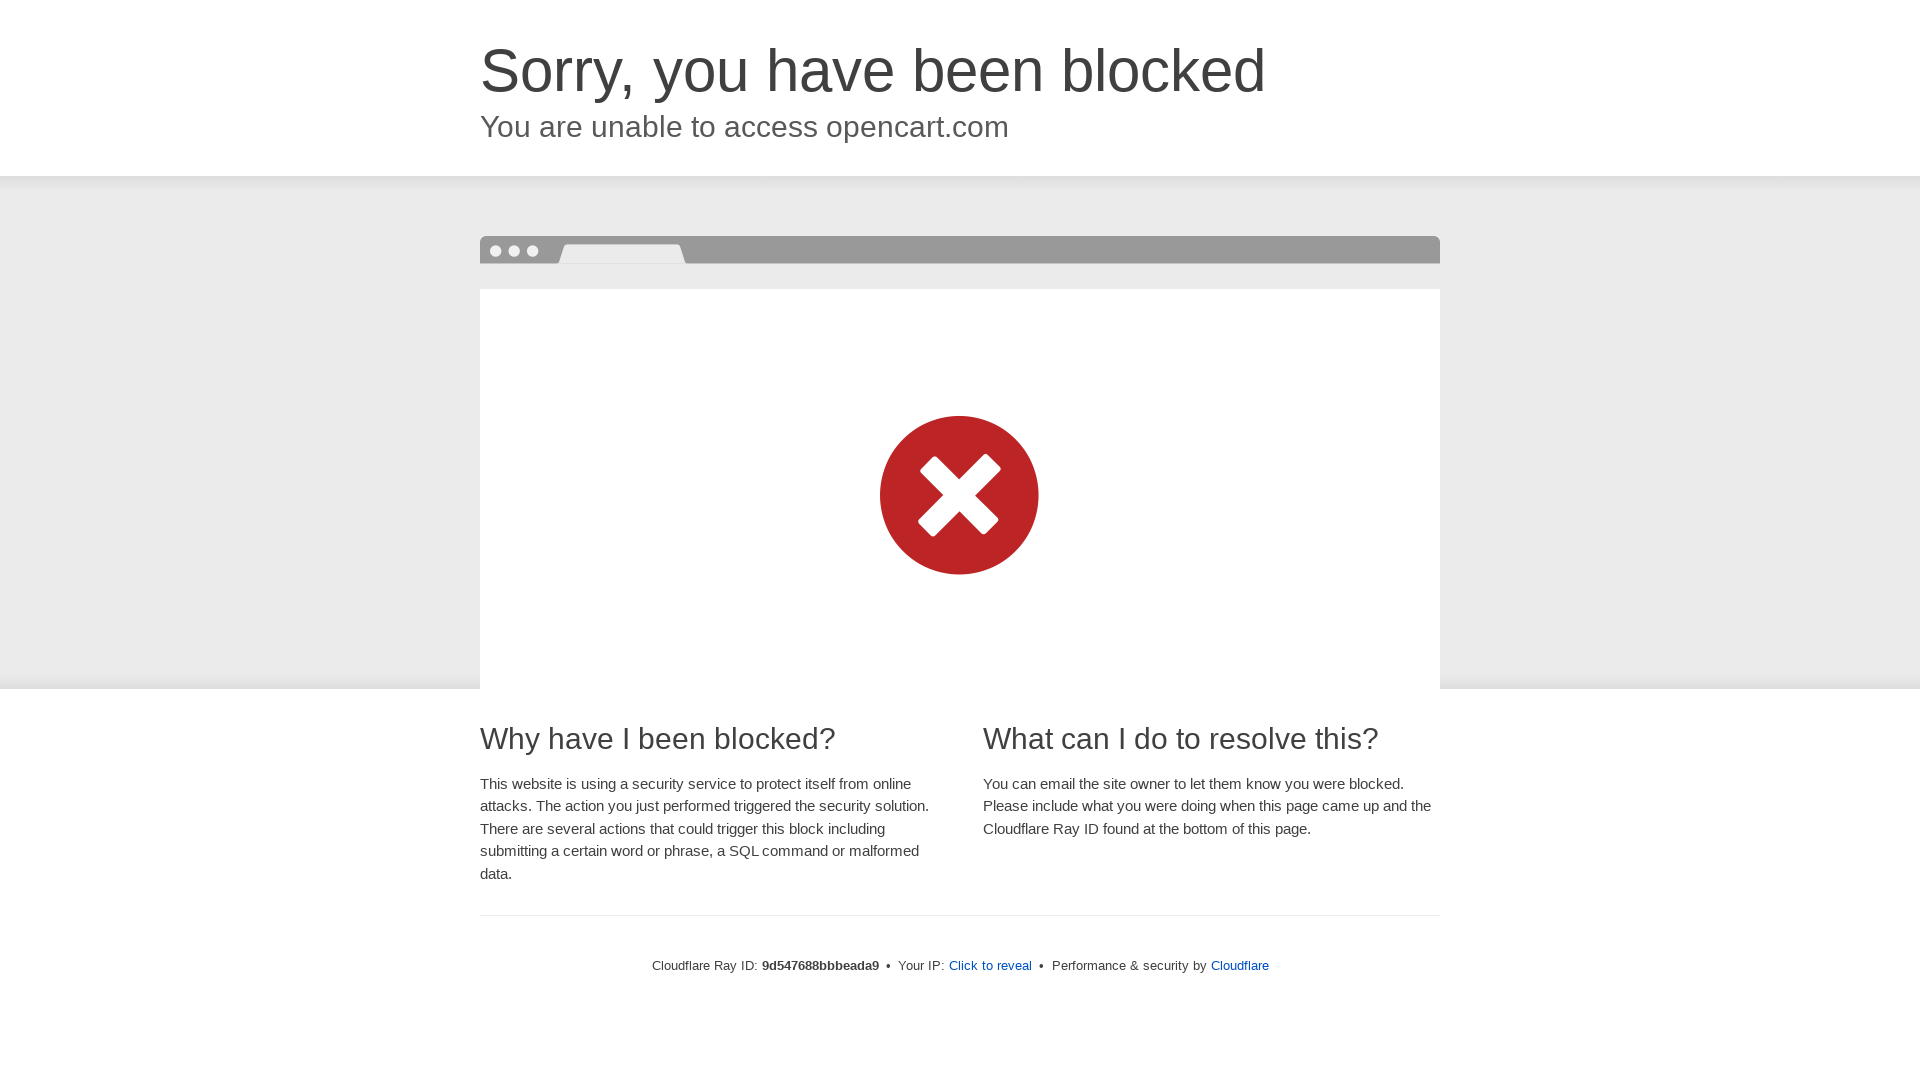

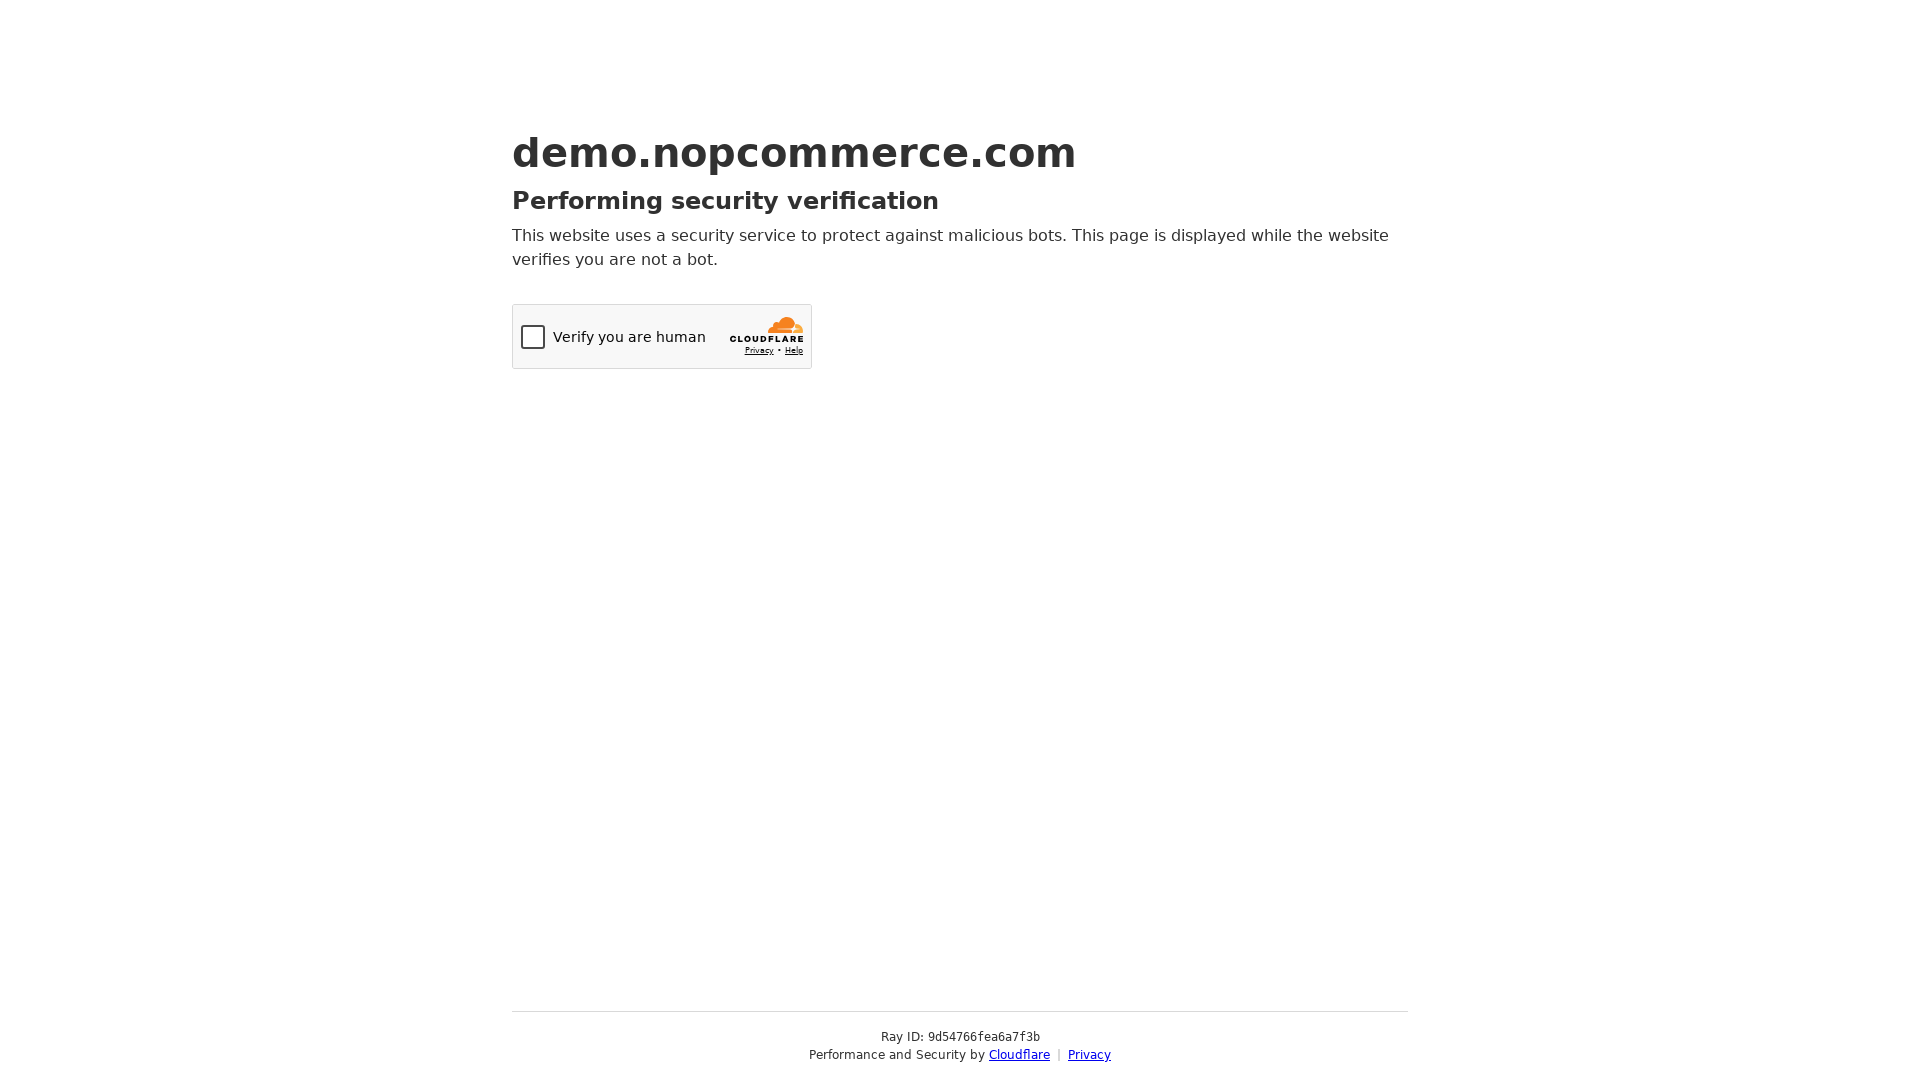